Tests accepting a JavaScript alert by clicking a button that triggers an alert, verifying the alert text, accepting it, and confirming the result message

Starting URL: https://automationfc.github.io/basic-form/index.html

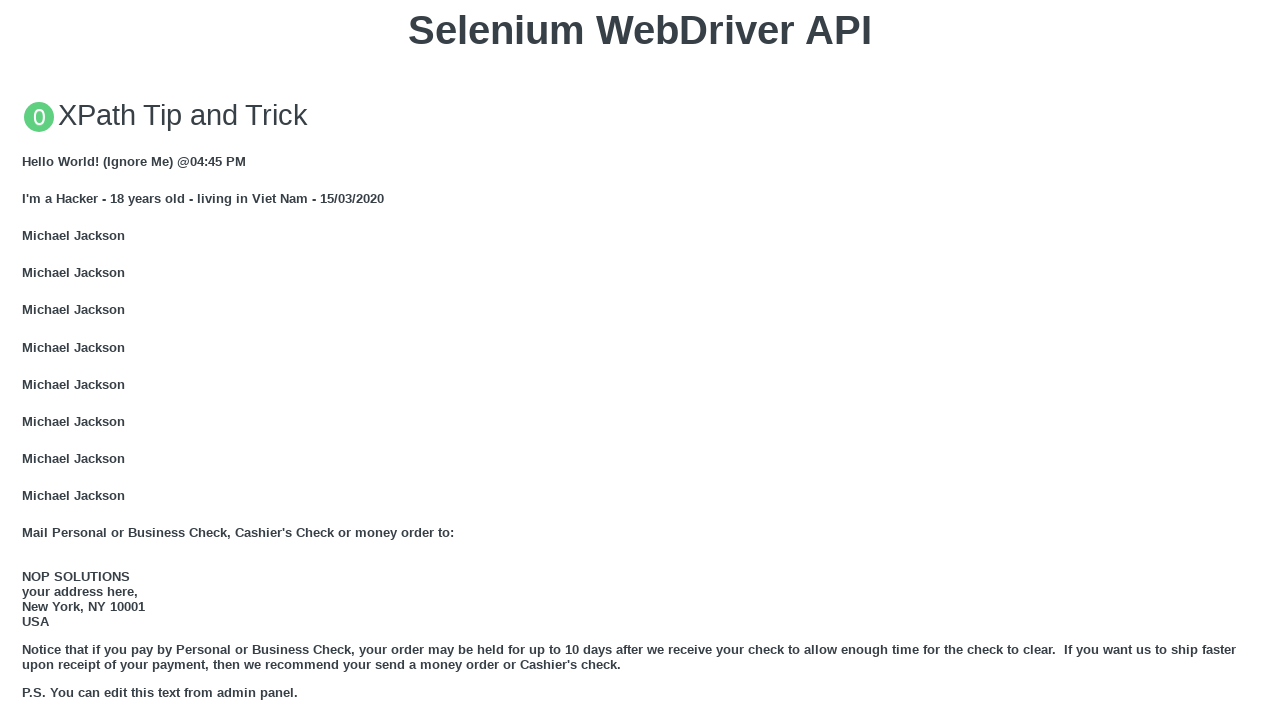

Navigated to basic form test page
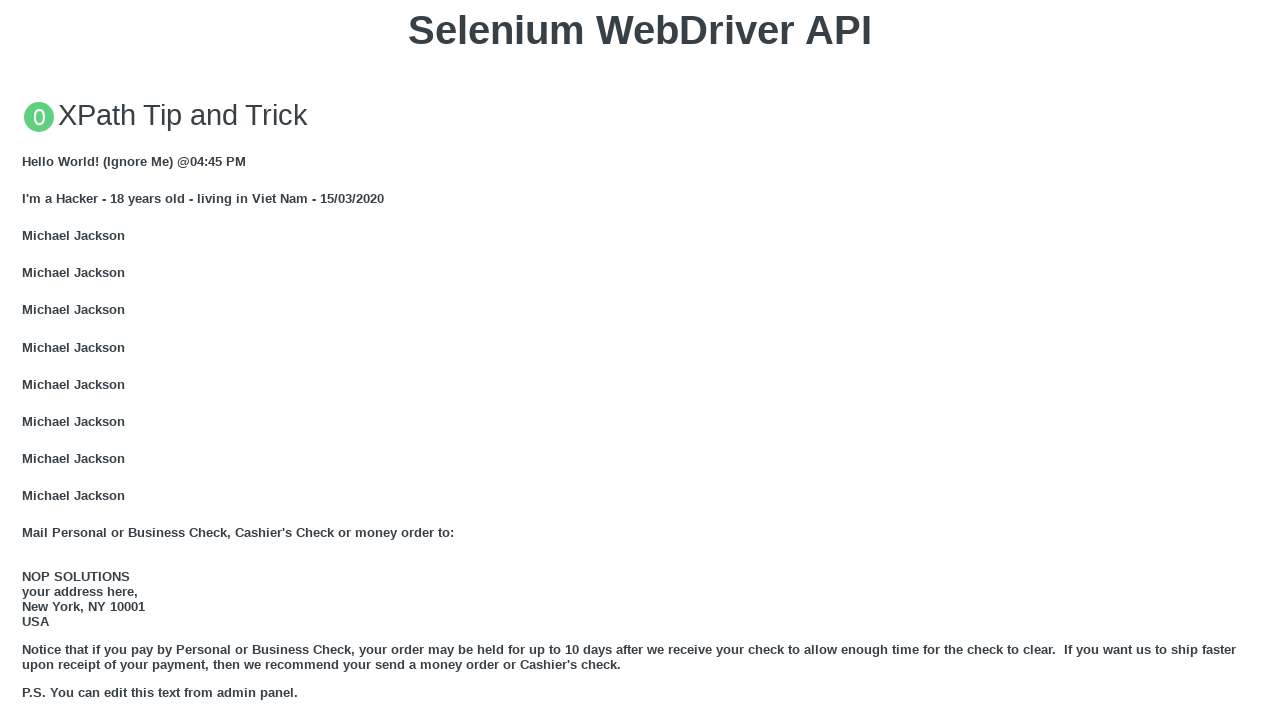

Clicked button to trigger JavaScript alert at (640, 360) on xpath=//button[@onclick='jsAlert()']
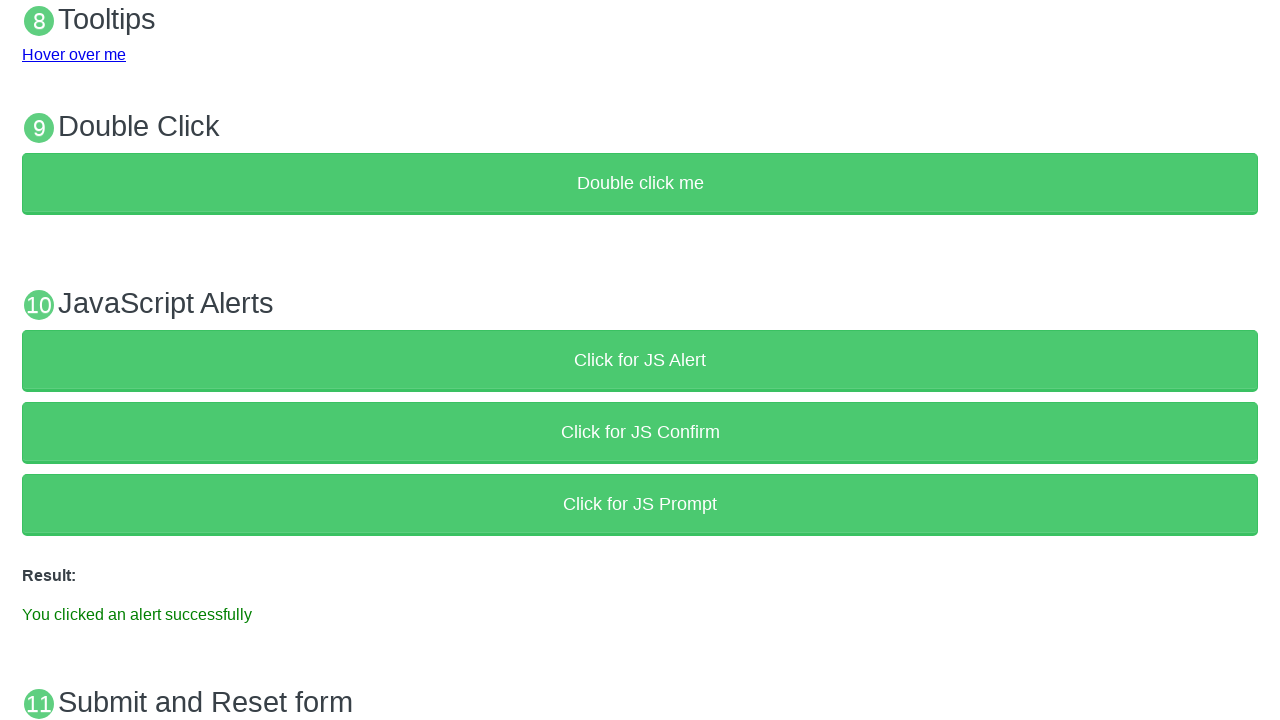

Set up dialog handler to accept alerts
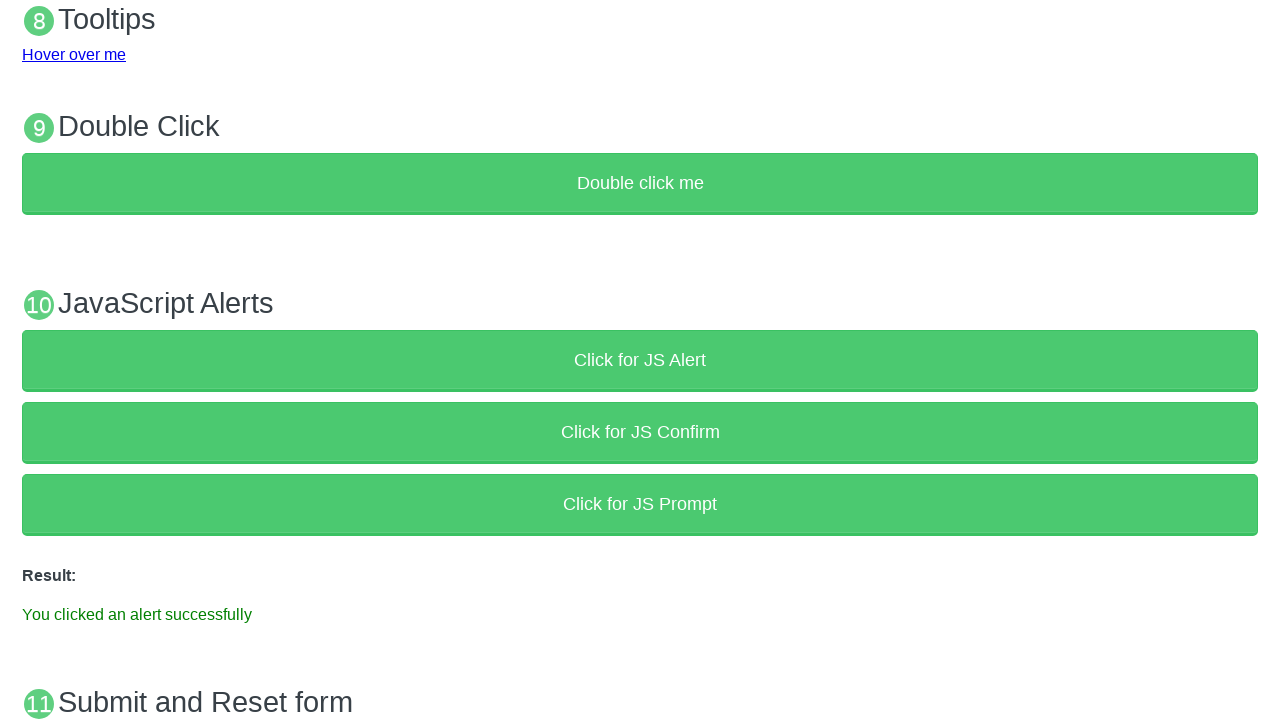

Clicked button to trigger alert again, alert accepted by handler at (640, 360) on xpath=//button[@onclick='jsAlert()']
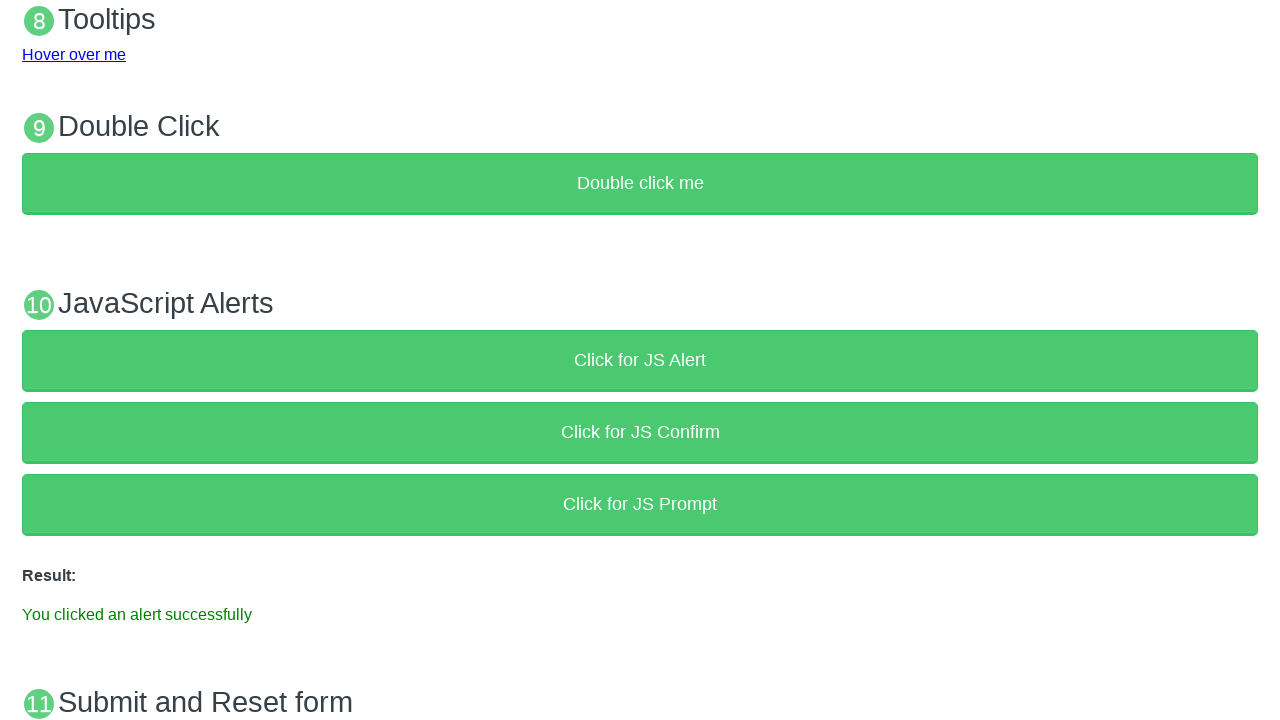

Result message element appeared on page
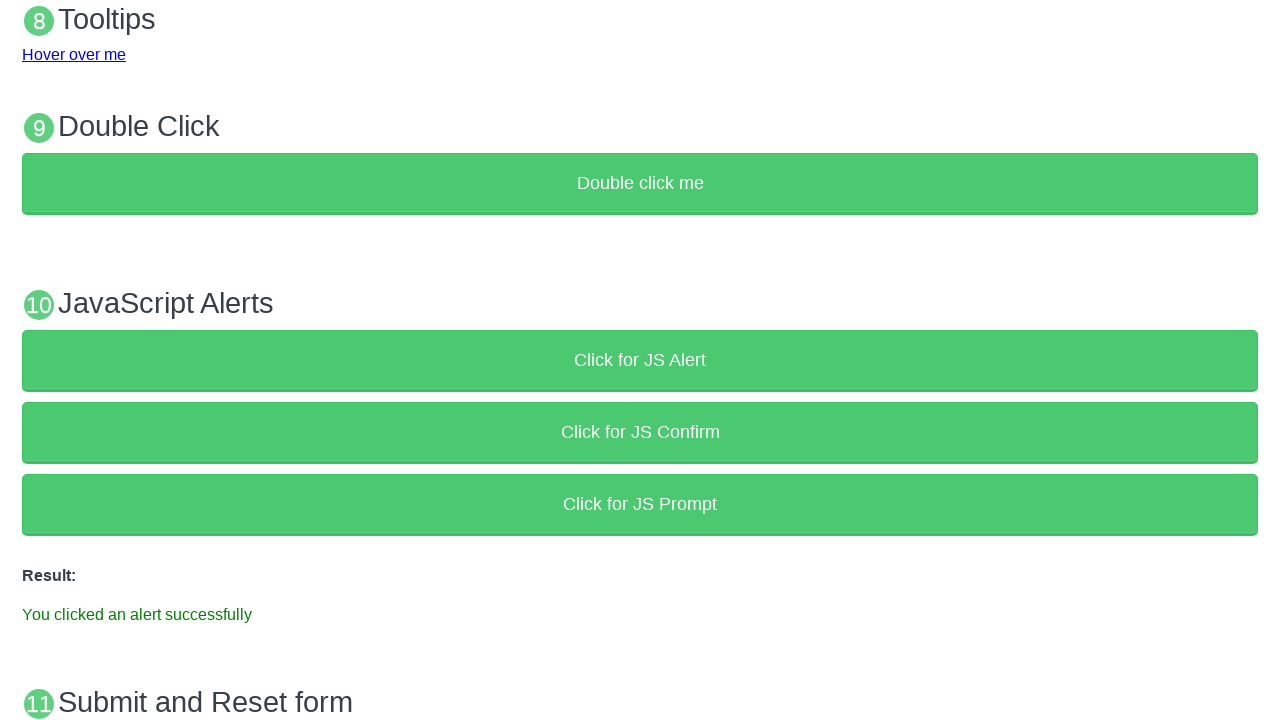

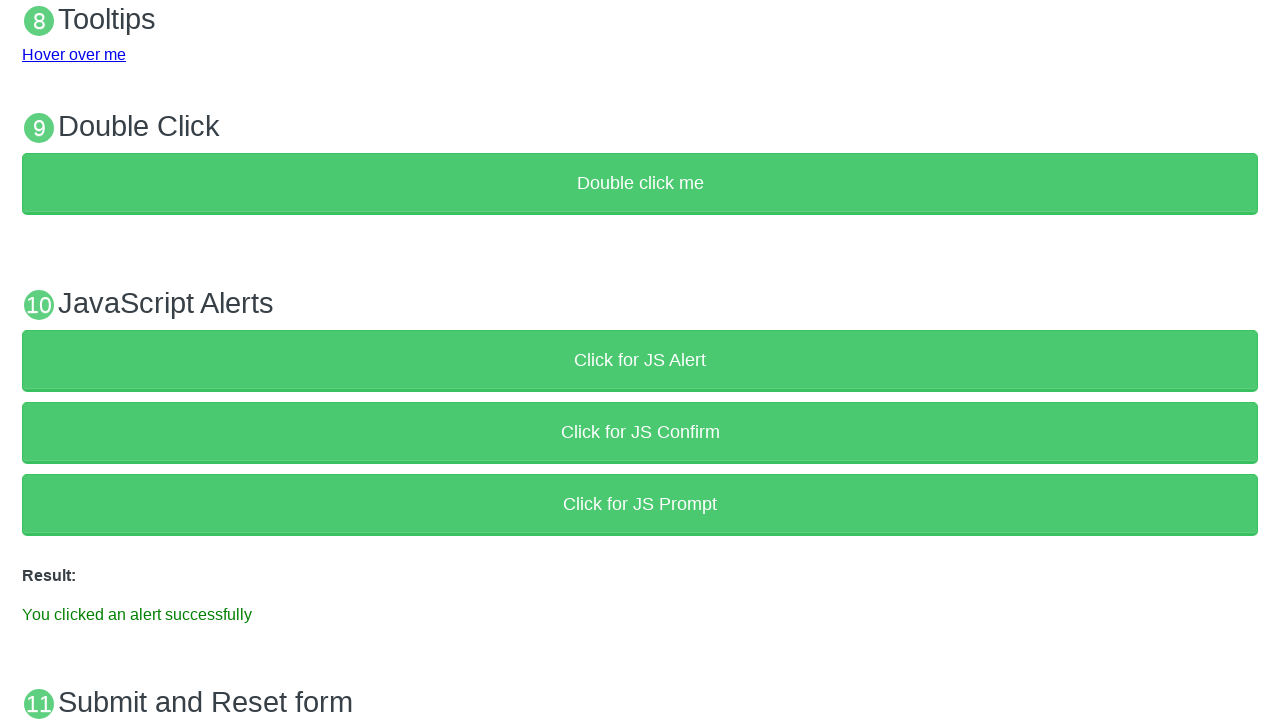